Tests file upload functionality by selecting a file via the file input field, submitting the form, and verifying the uploaded filename is displayed on the confirmation page.

Starting URL: https://the-internet.herokuapp.com/upload

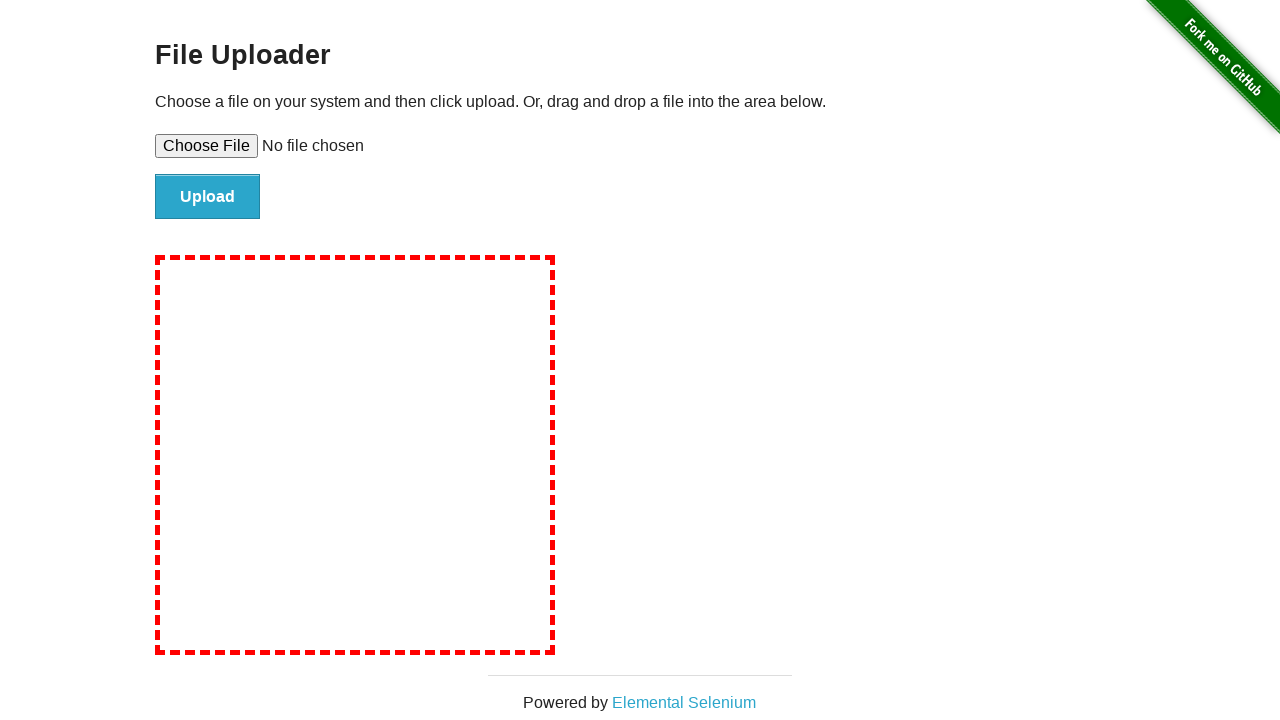

Created temporary test file at /tmp/test-upload-file.txt
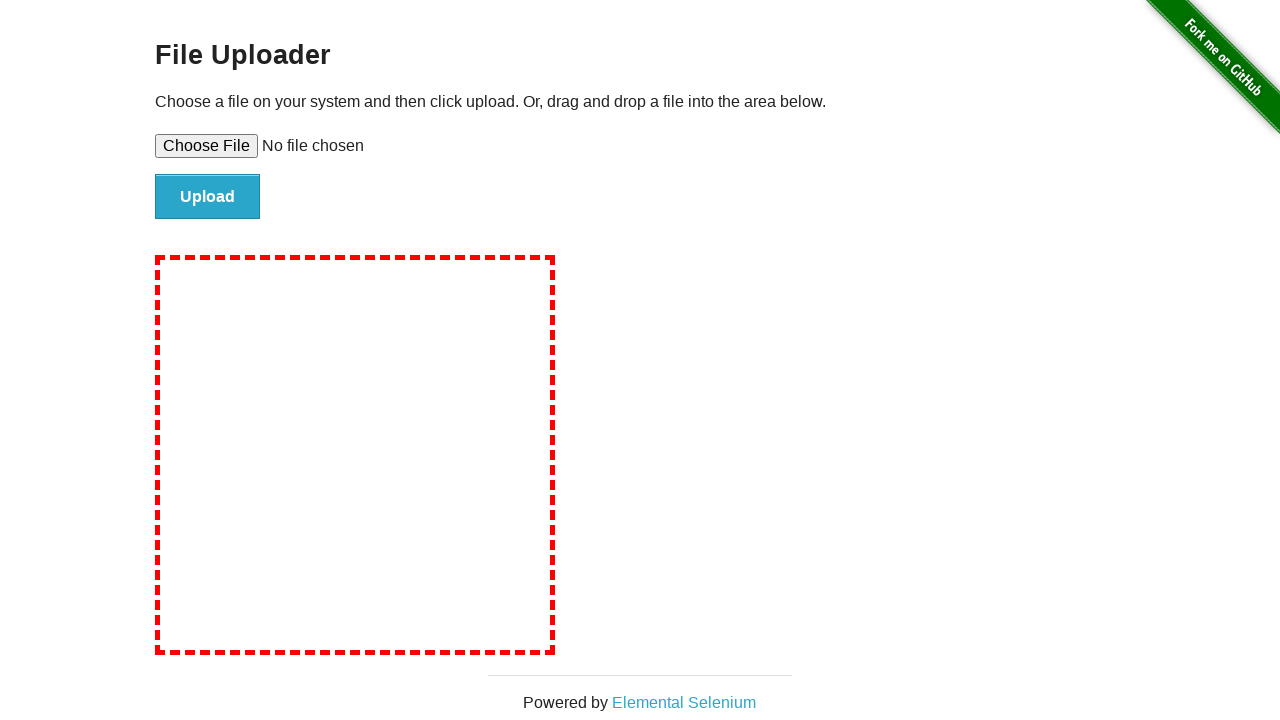

Selected test-upload-file.txt via file input field
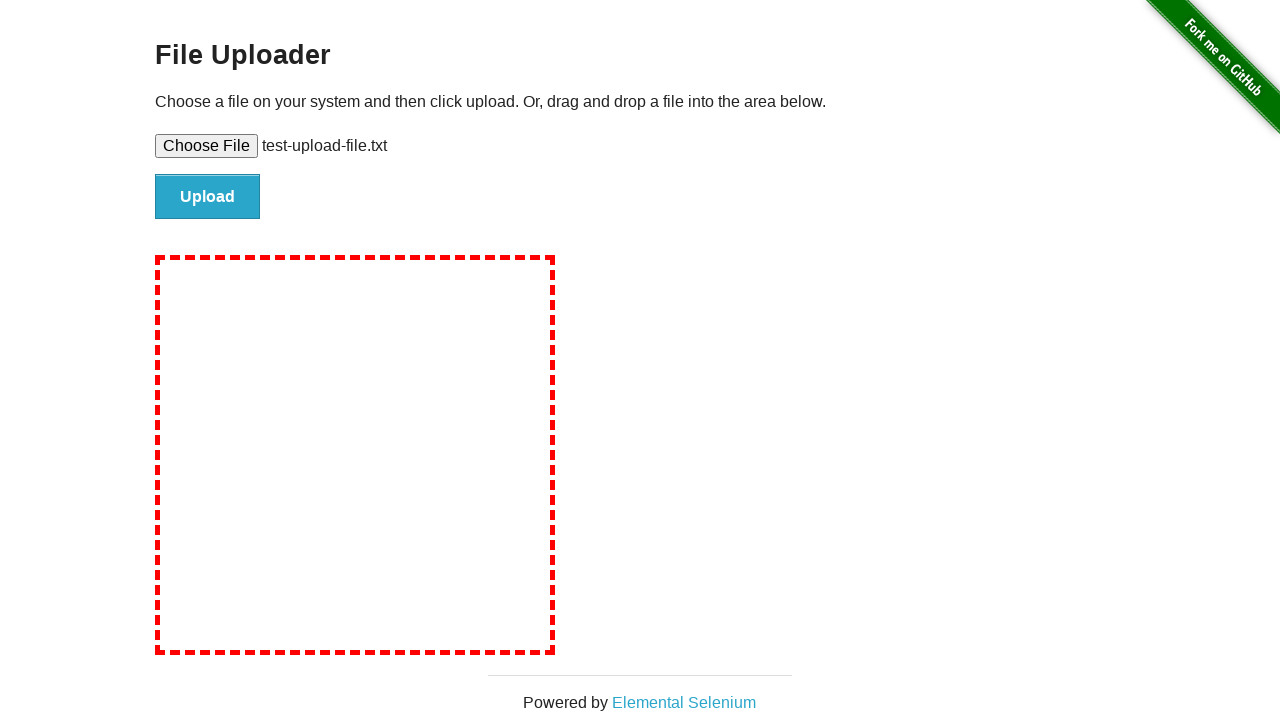

Clicked submit button to upload file at (208, 197) on #file-submit
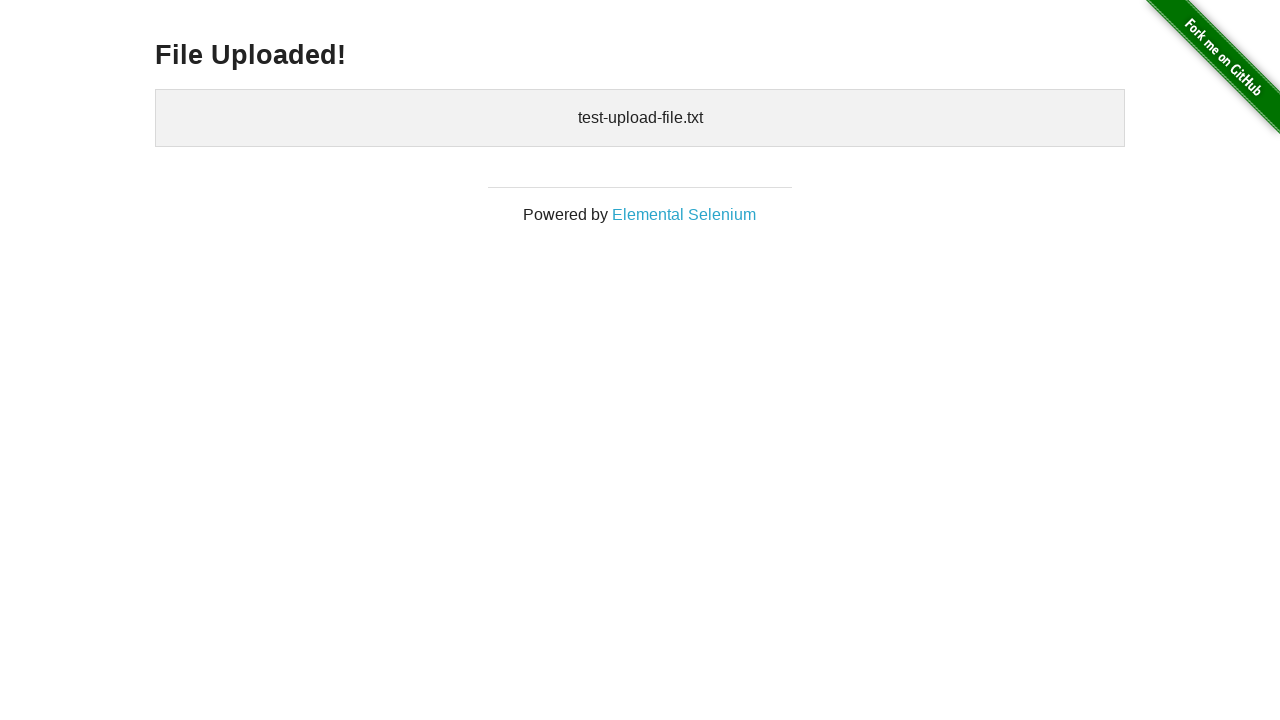

Upload confirmation page loaded with uploaded files section
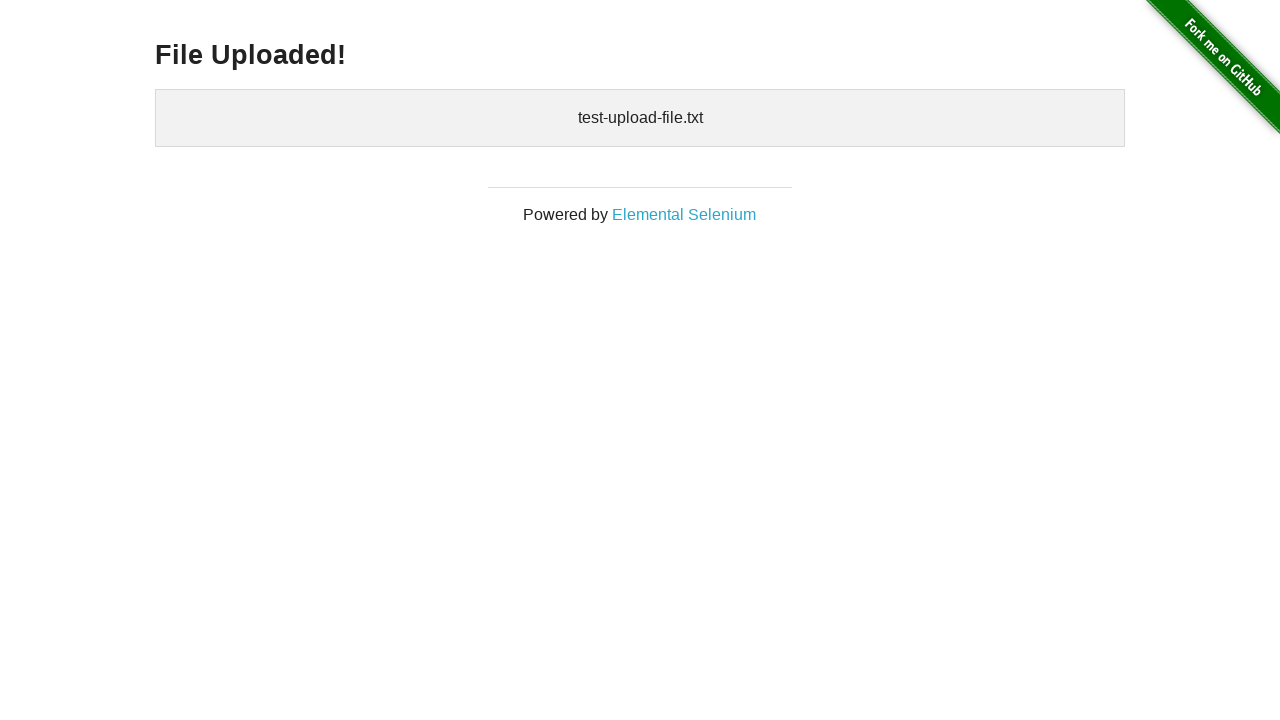

Retrieved uploaded files text content
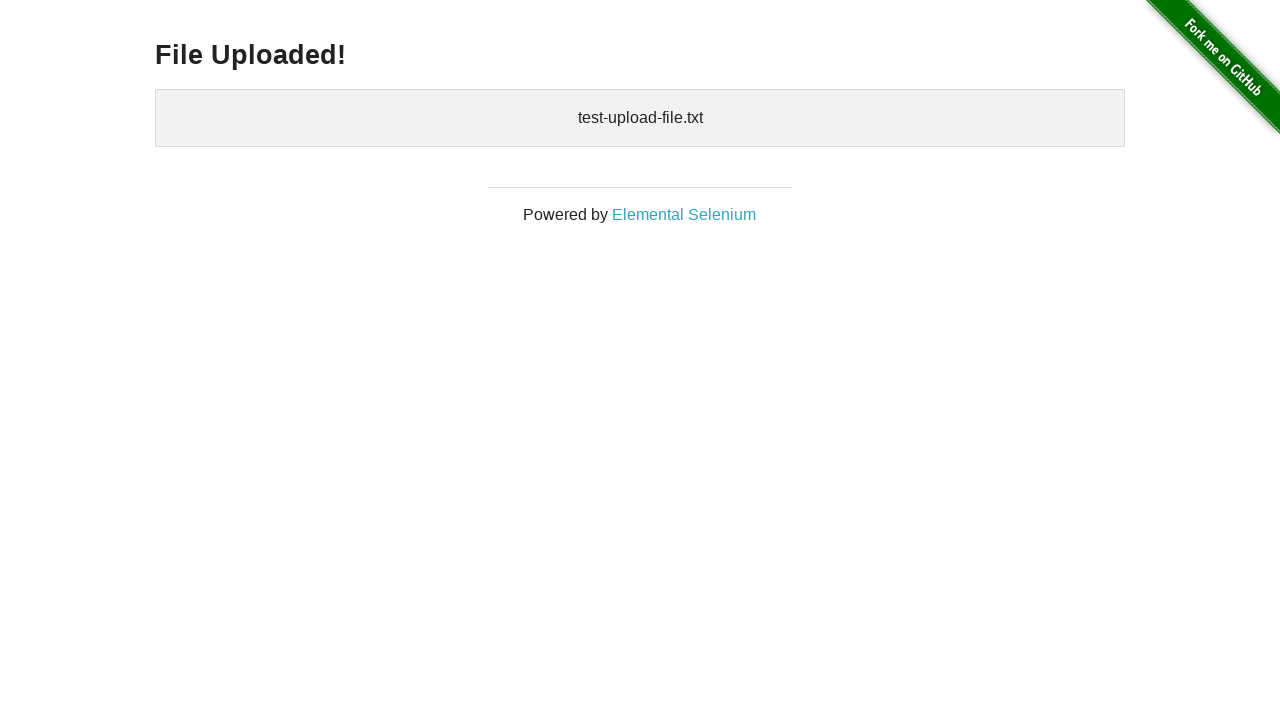

Verified that test-upload-file.txt is displayed on confirmation page
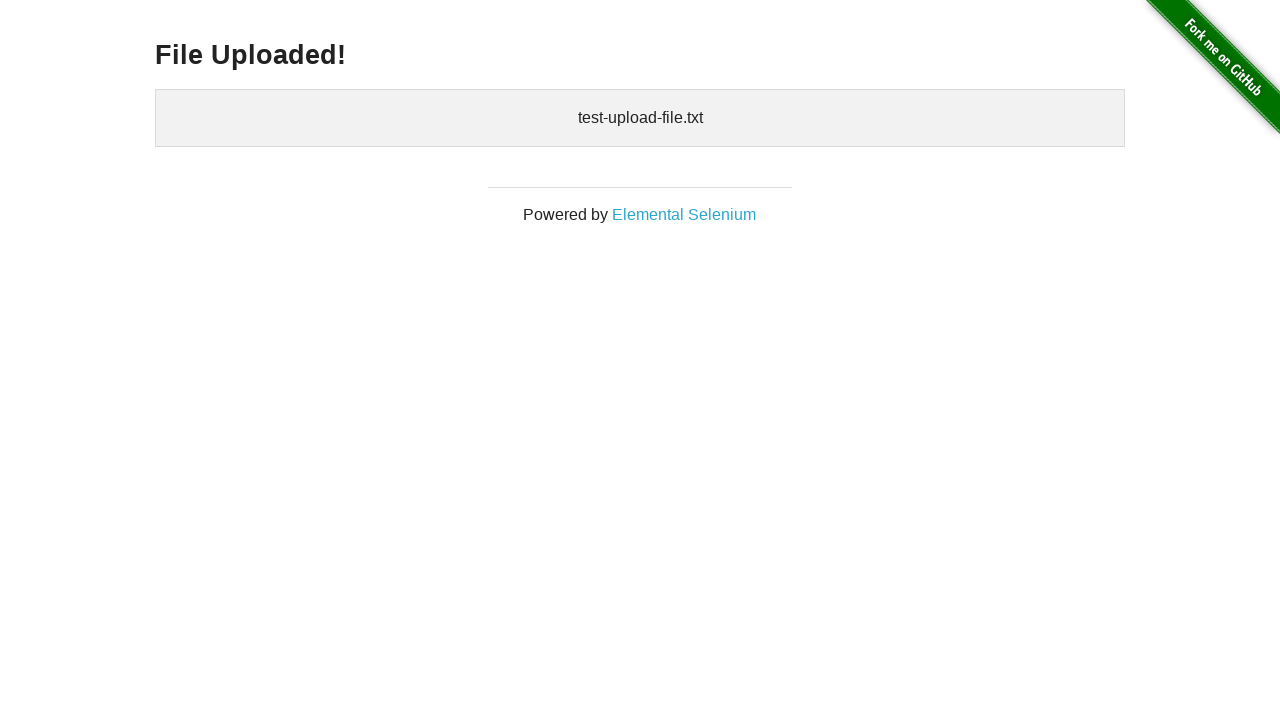

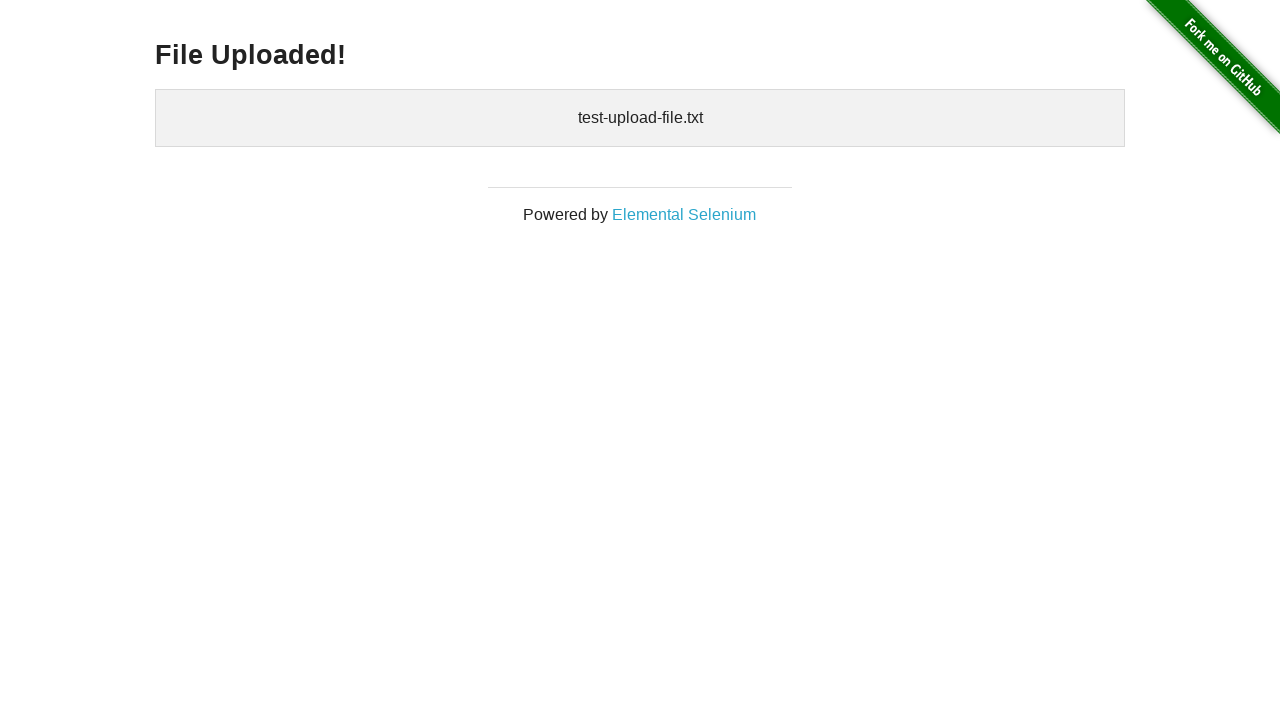